Tests the homepage by navigating to it and verifying that the URL contains the expected path "tecnart/".

Starting URL: http://novotechneart.ipt.pt/tecnart/

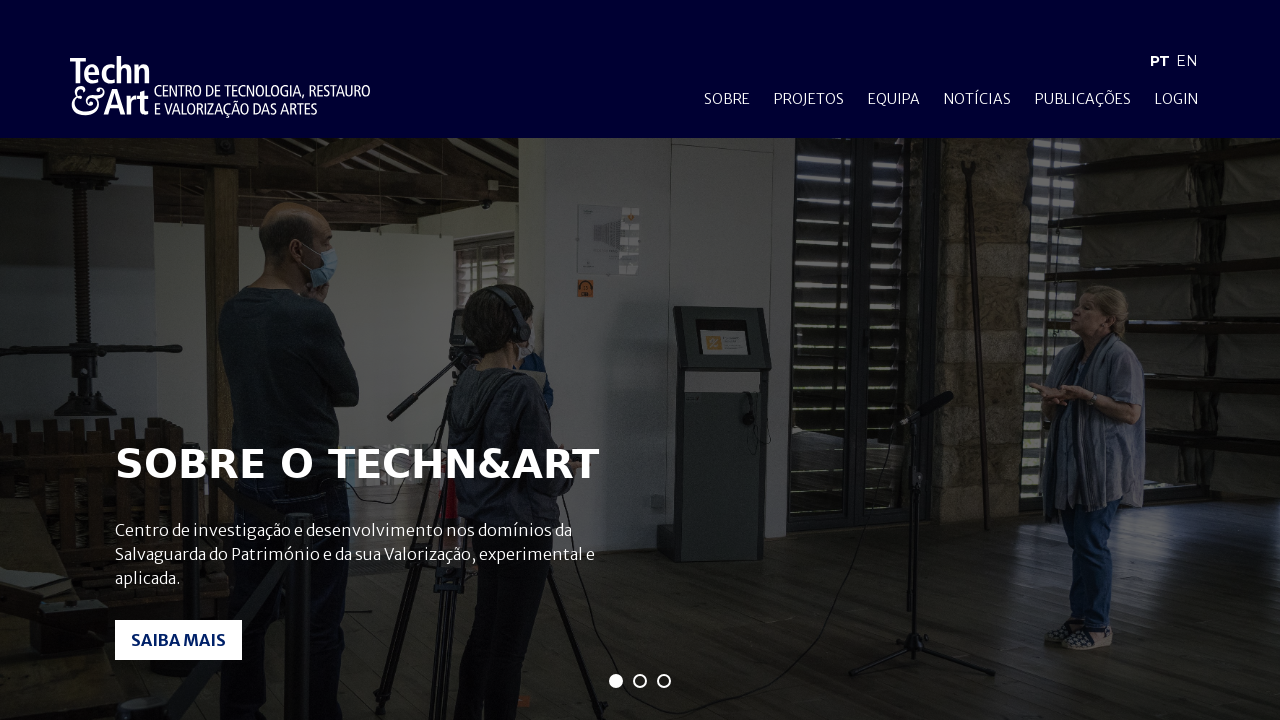

Waited for page to reach domcontentloaded state
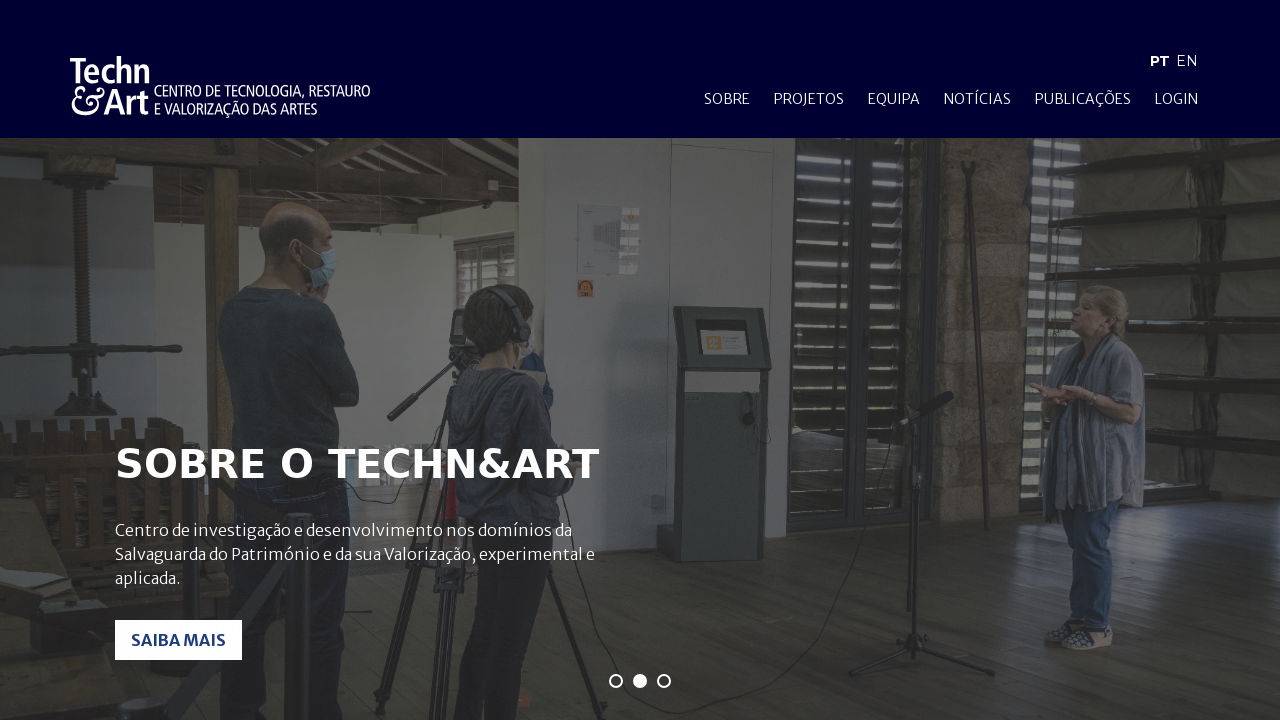

Verified that URL contains 'tecnart/' path
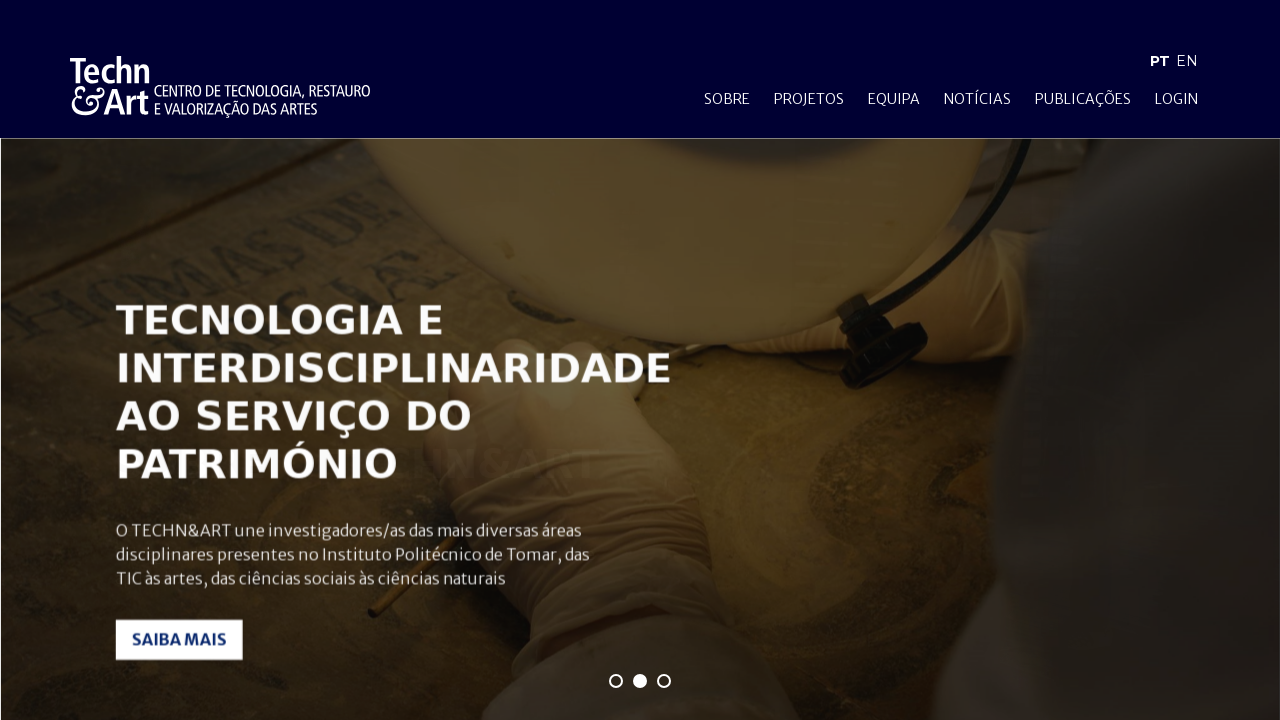

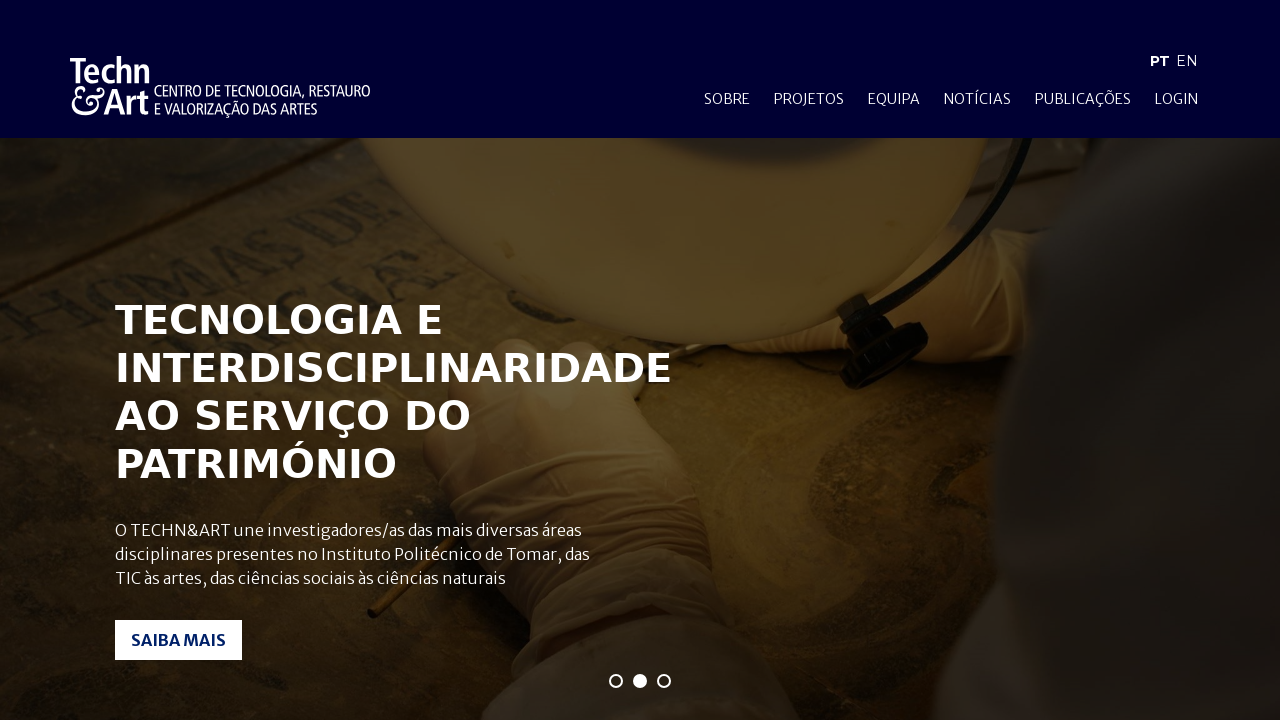